Tests handling of a JavaScript prompt dialog by clicking a button that triggers a prompt, entering text, accepting it, and verifying the result.

Starting URL: https://the-internet.herokuapp.com/javascript_alerts

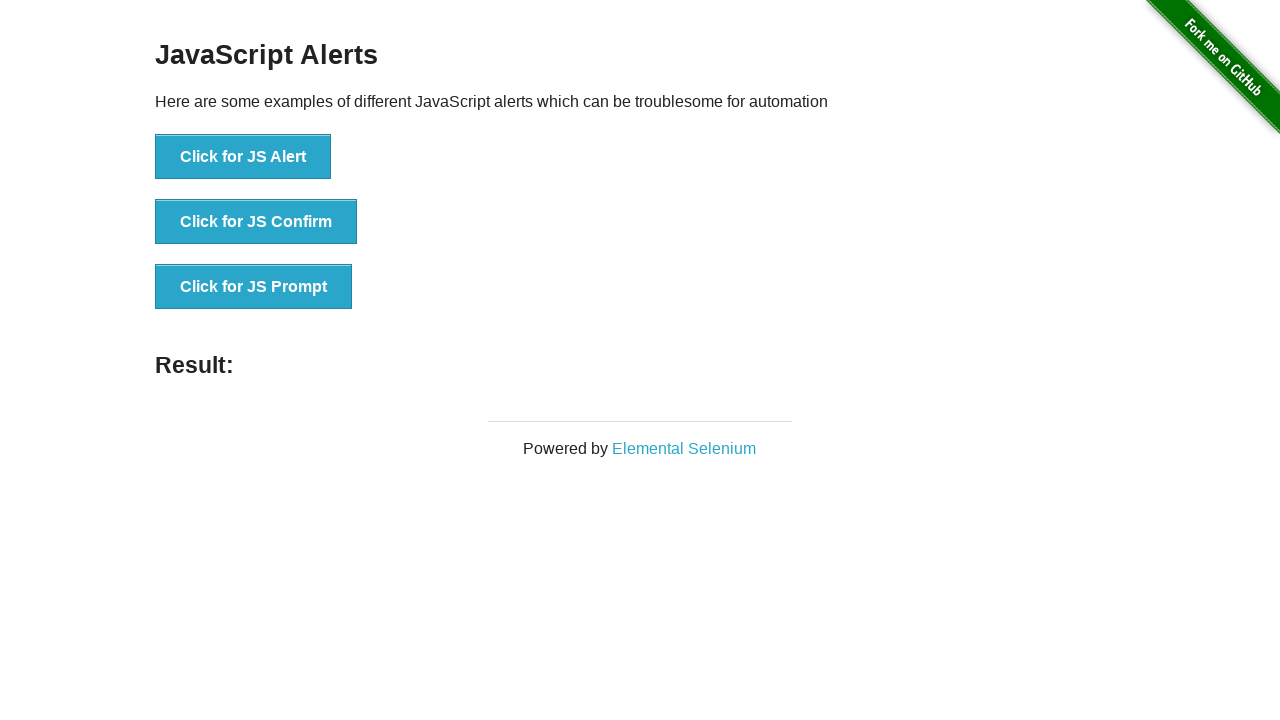

Set up dialog handler to accept prompt with text 'random_test_input_2024'
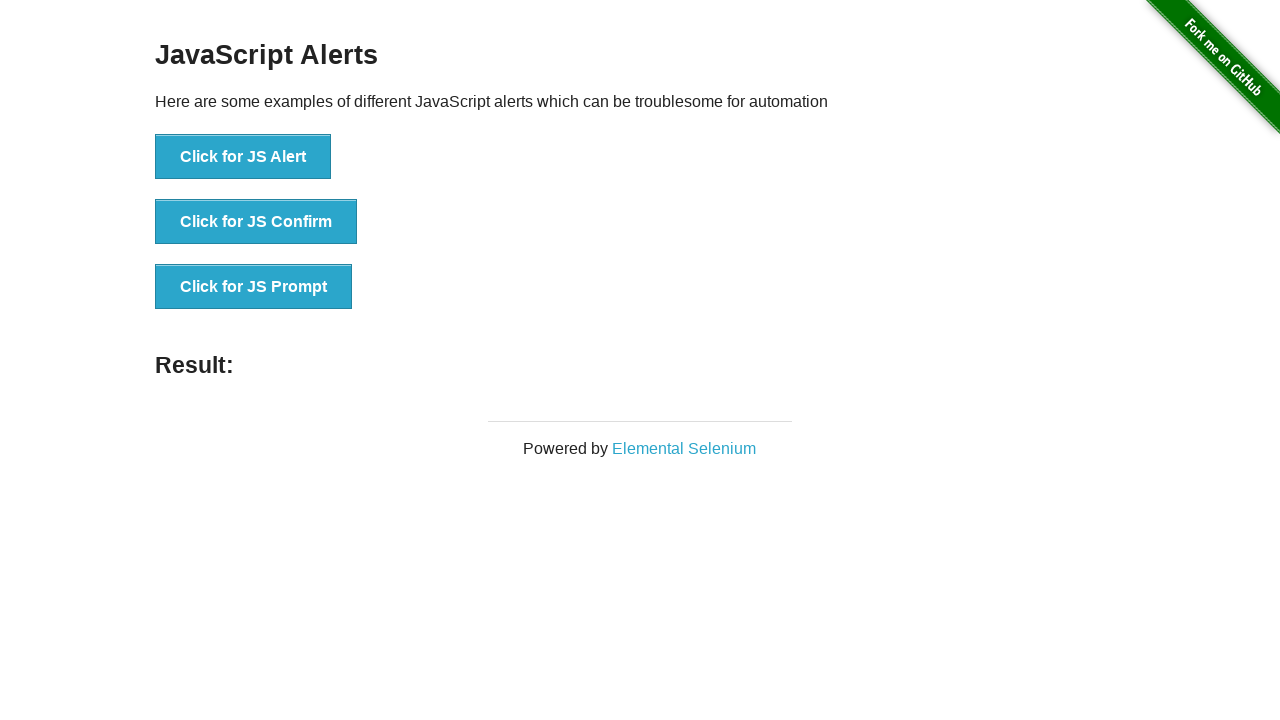

Clicked button to trigger JavaScript prompt dialog at (254, 287) on button[onclick='jsPrompt()']
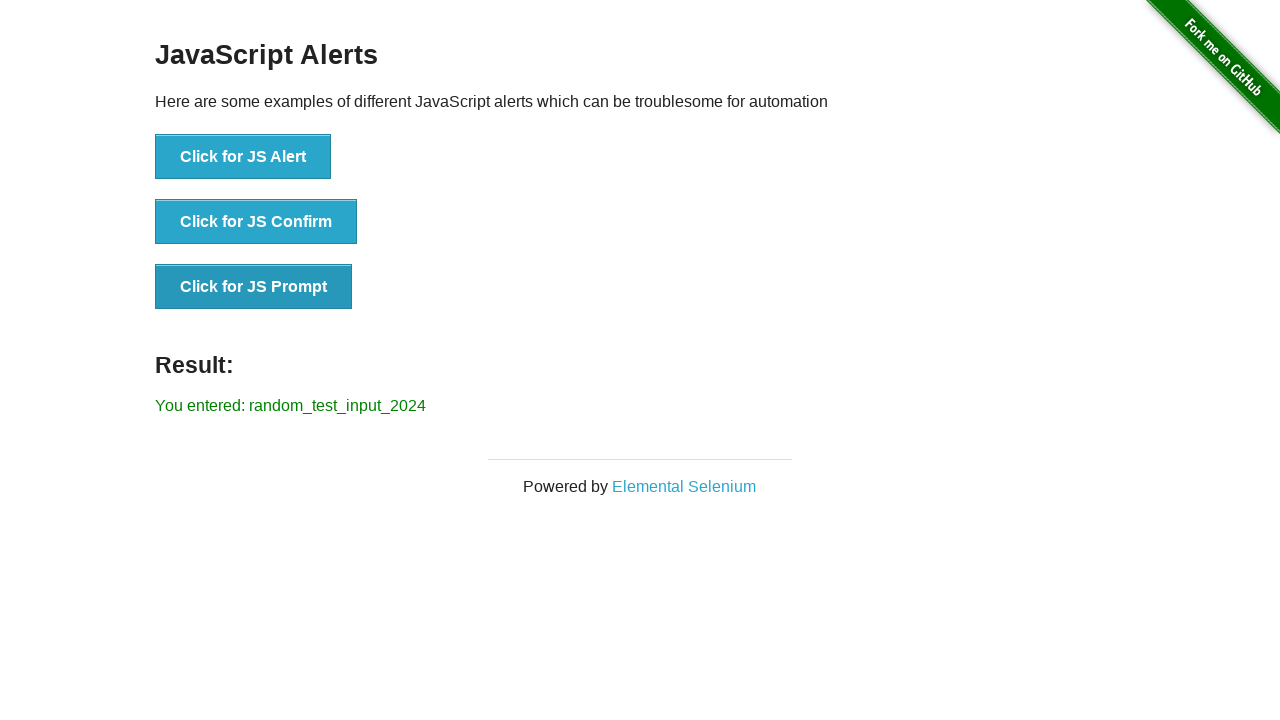

Result element loaded after accepting prompt
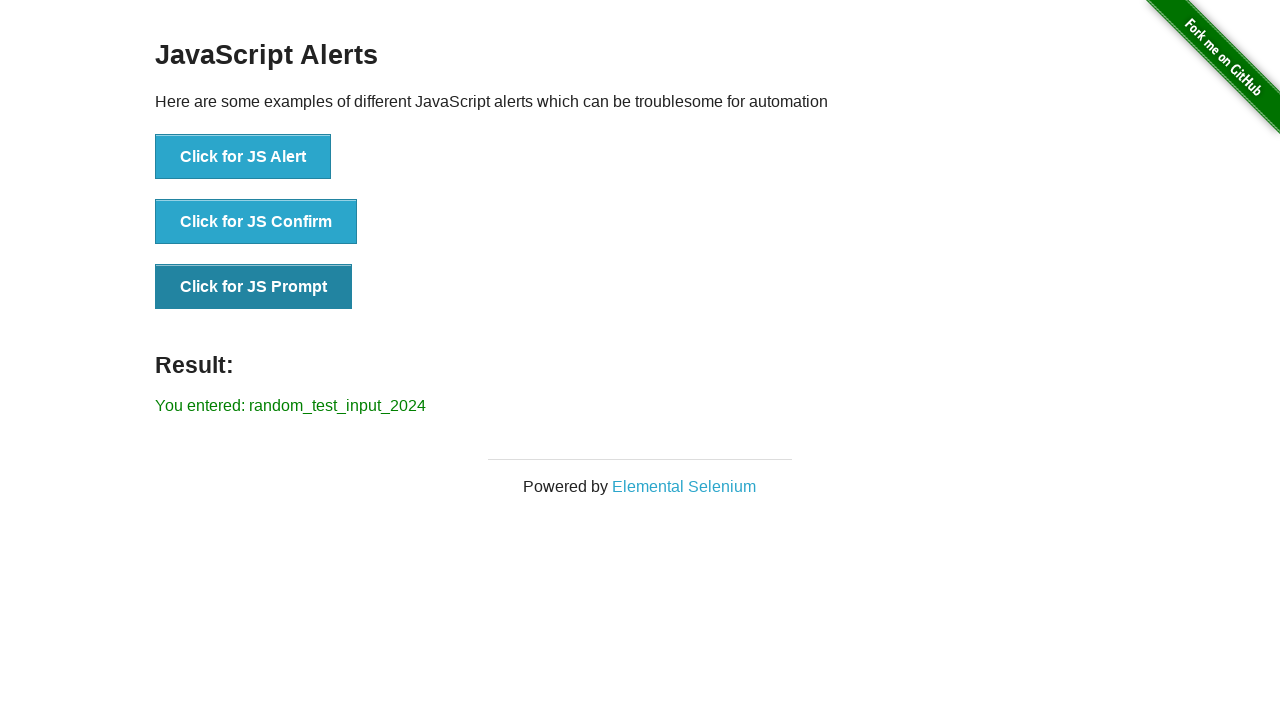

Verified that the entered text 'random_test_input_2024' appears in the result
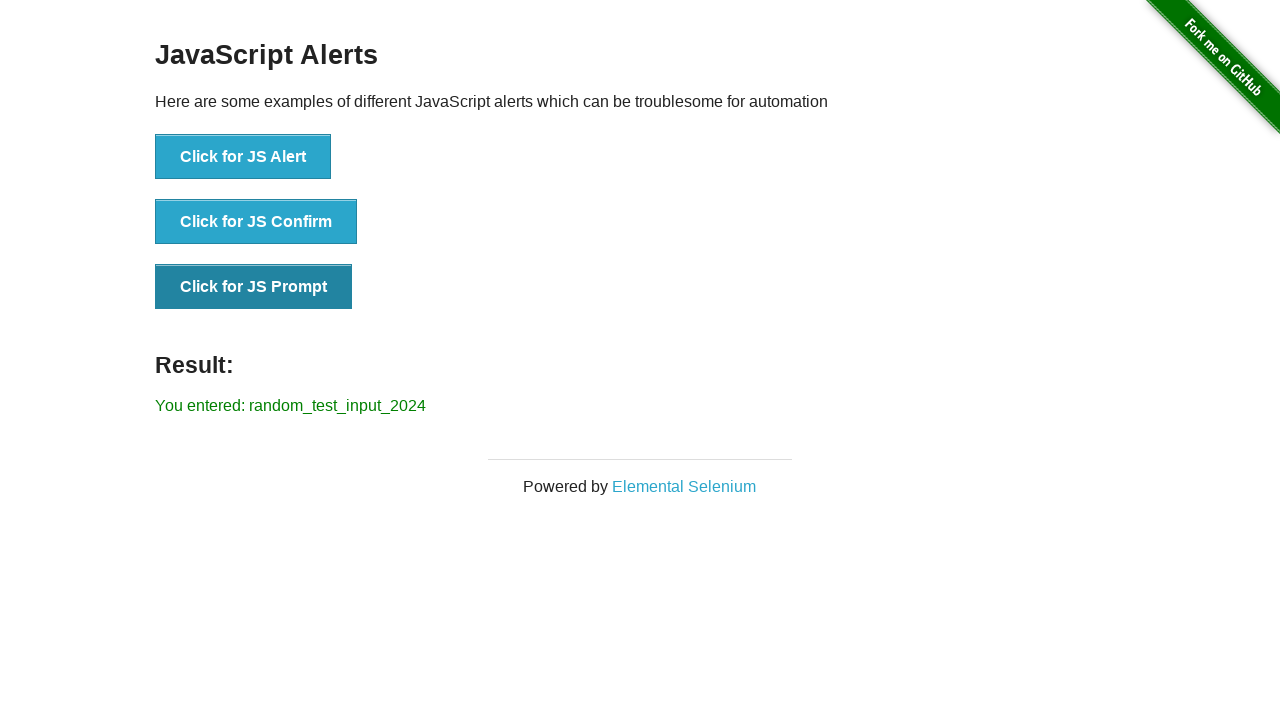

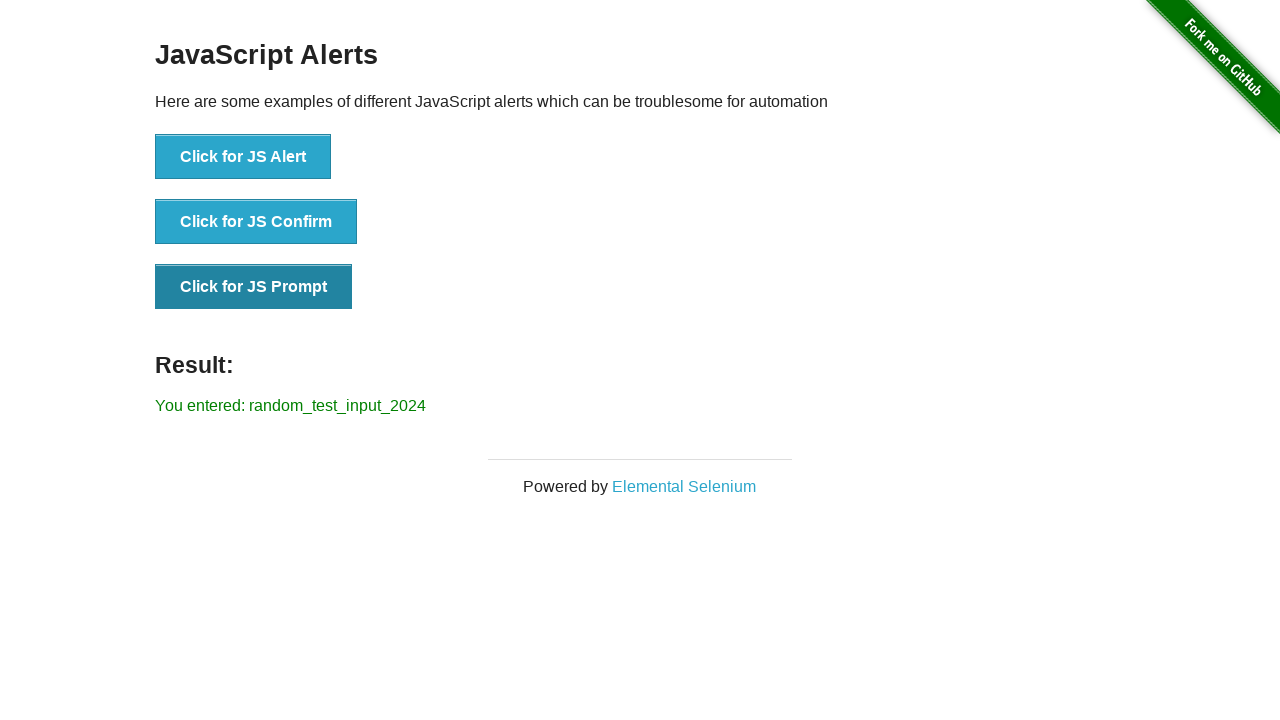